Tests drag and drop functionality by dragging element 'box A' onto element 'box B'

Starting URL: https://crossbrowsertesting.github.io/drag-and-drop

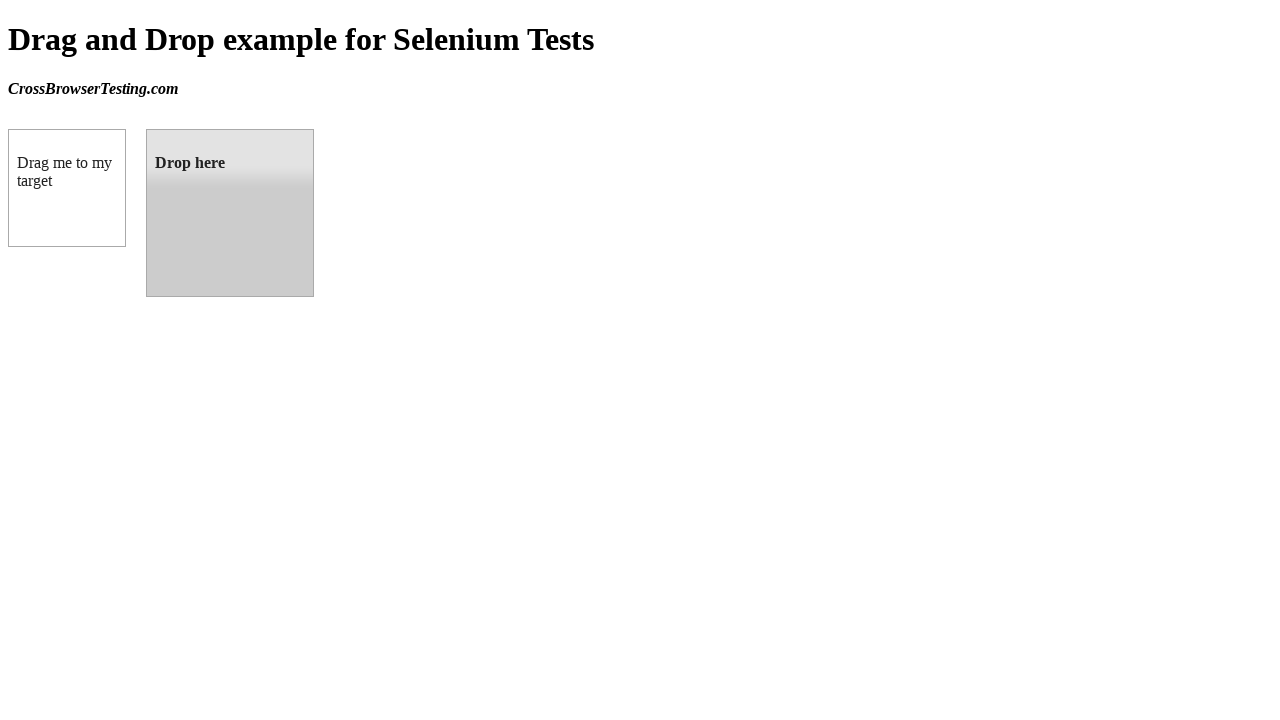

Located source element (box A) with id 'draggable'
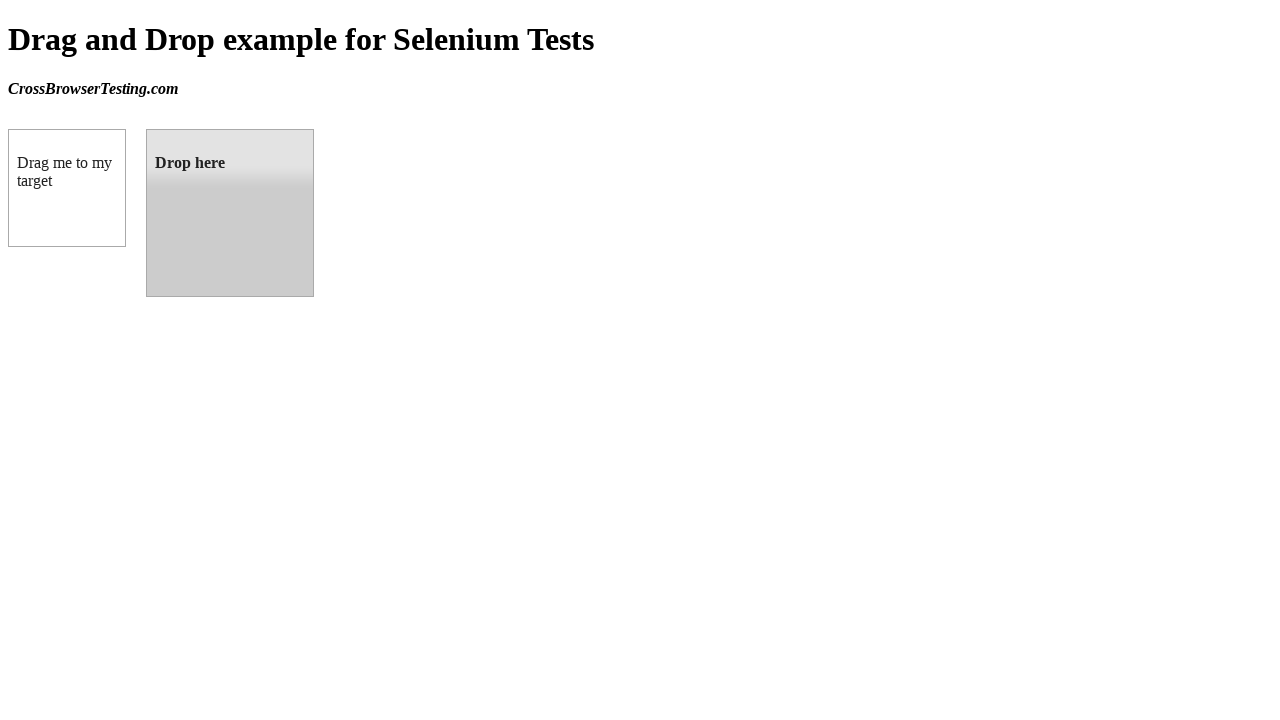

Located target element (box B) with id 'droppable'
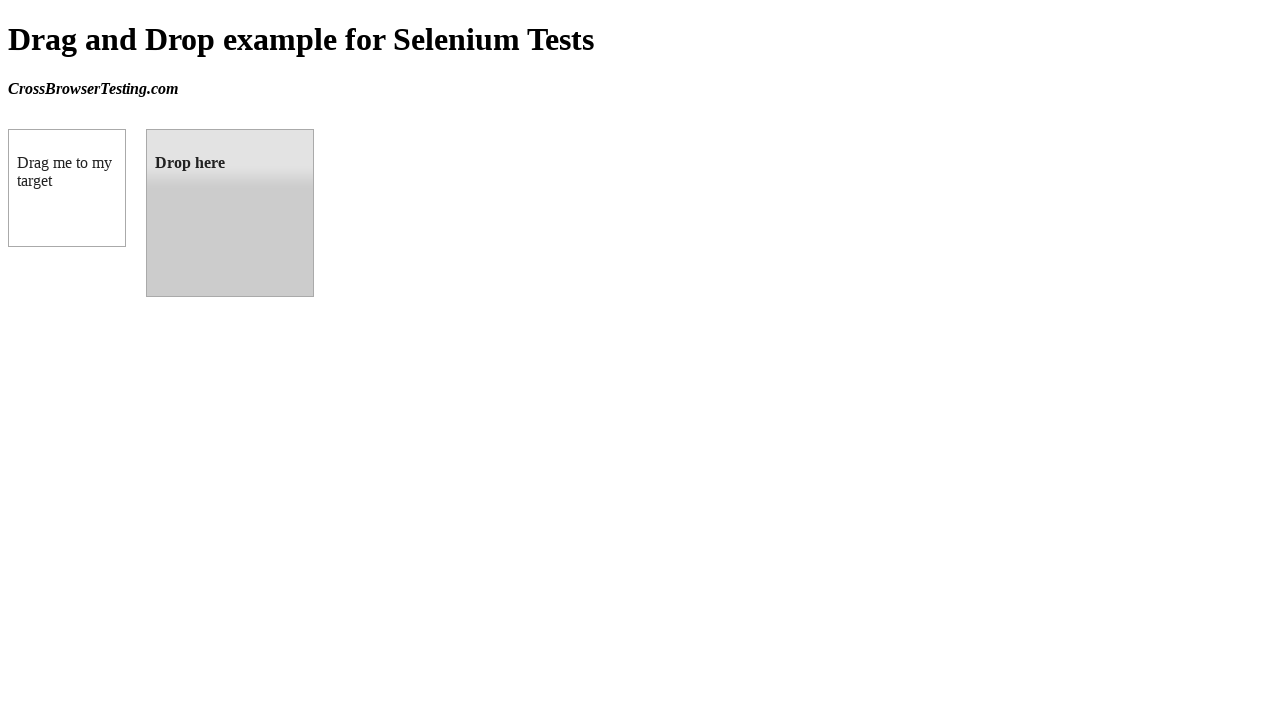

Dragged box A onto box B successfully at (230, 213)
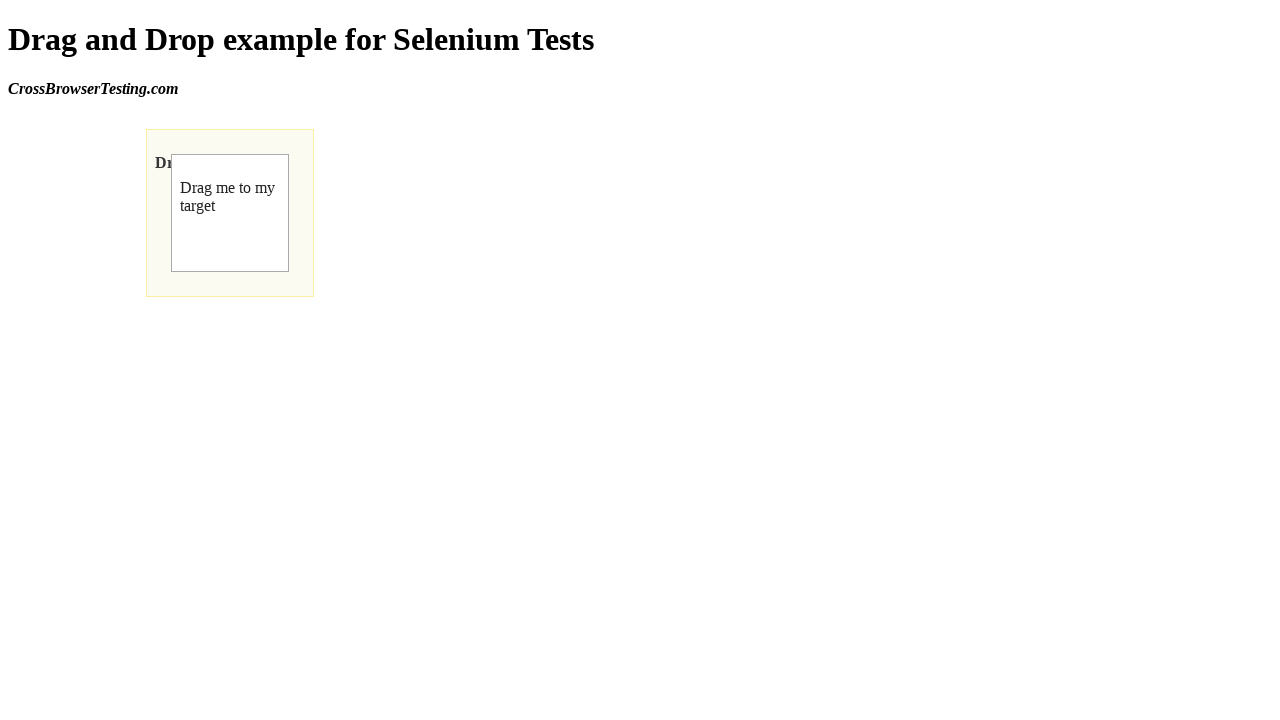

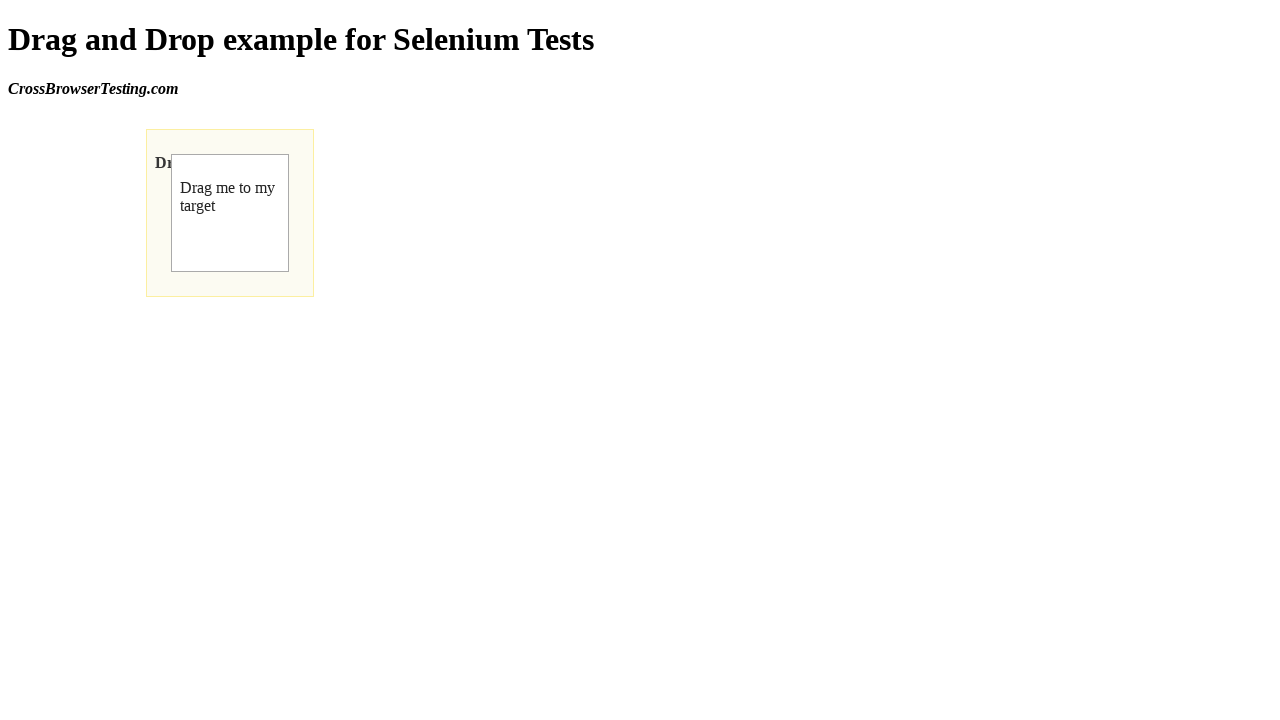